Tests JavaScript alert and confirm dialog handling by entering a name, triggering an alert, accepting it, then triggering a confirm dialog and dismissing it.

Starting URL: https://rahulshettyacademy.com/AutomationPractice/

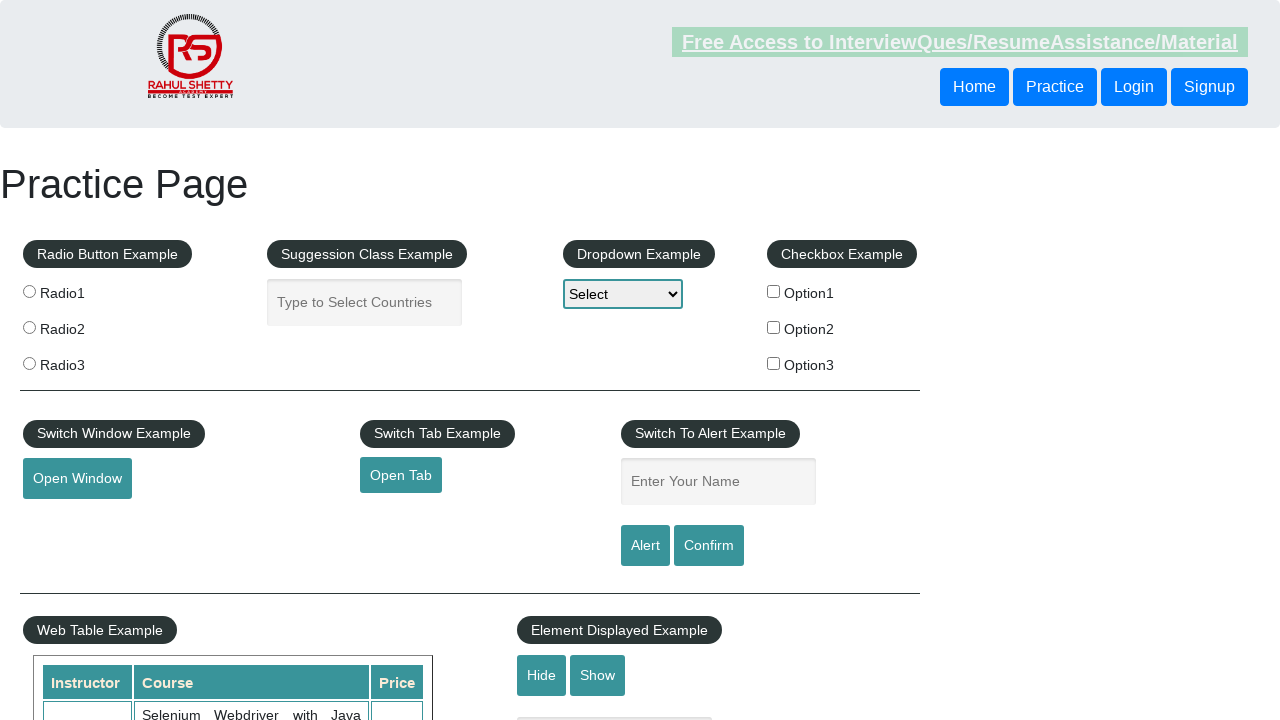

Filled name field with 'Rajiv' for alert test on #name
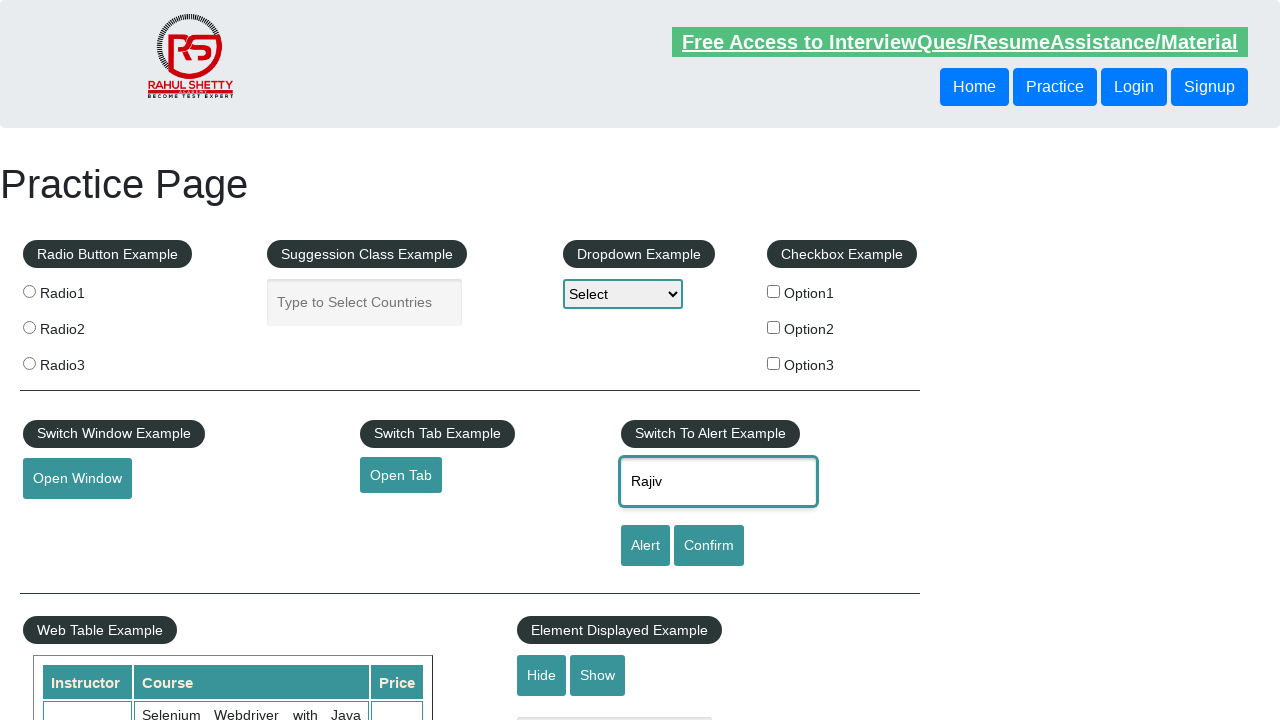

Clicked alert button to trigger JavaScript alert at (645, 546) on #alertbtn
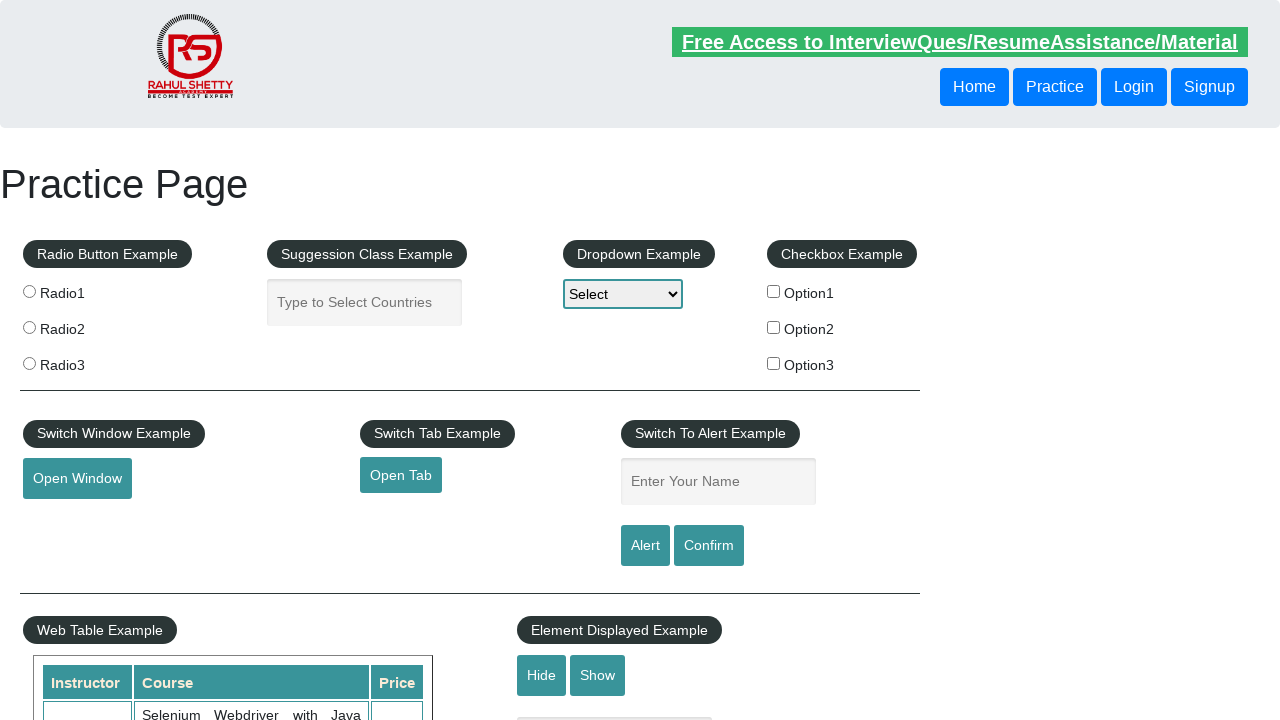

Set up dialog handler to accept alert
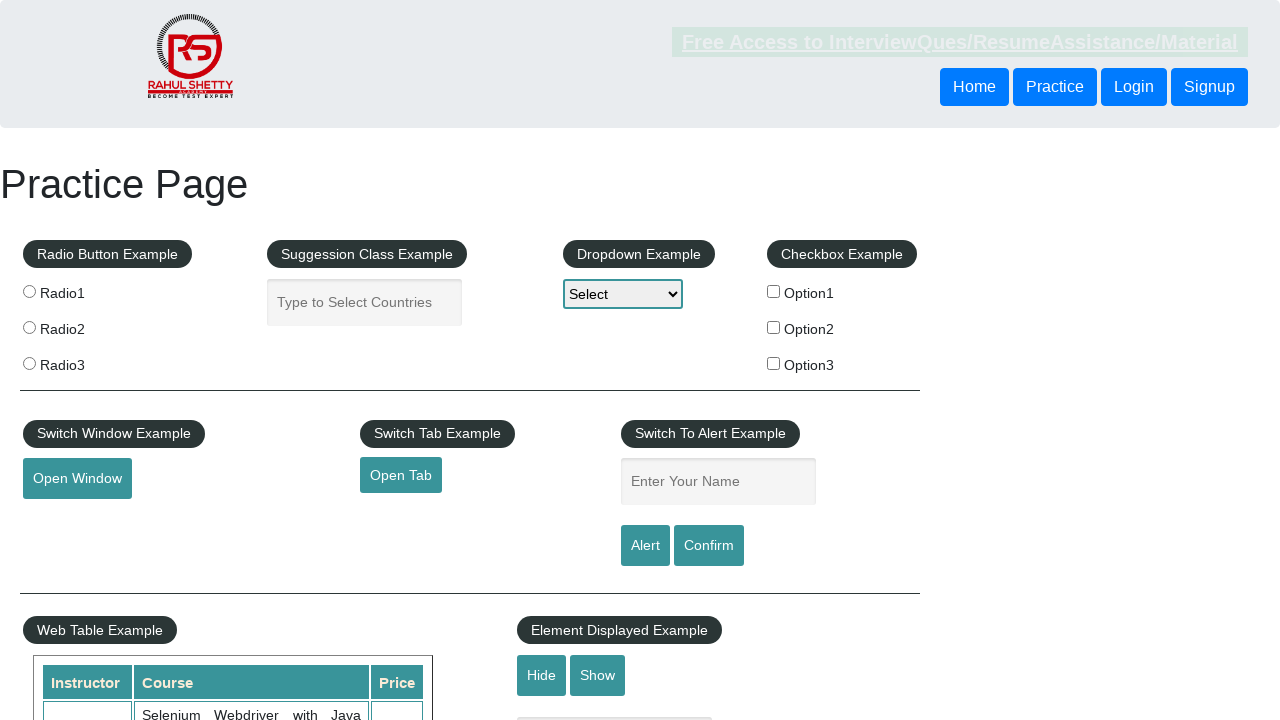

Waited for alert to be processed
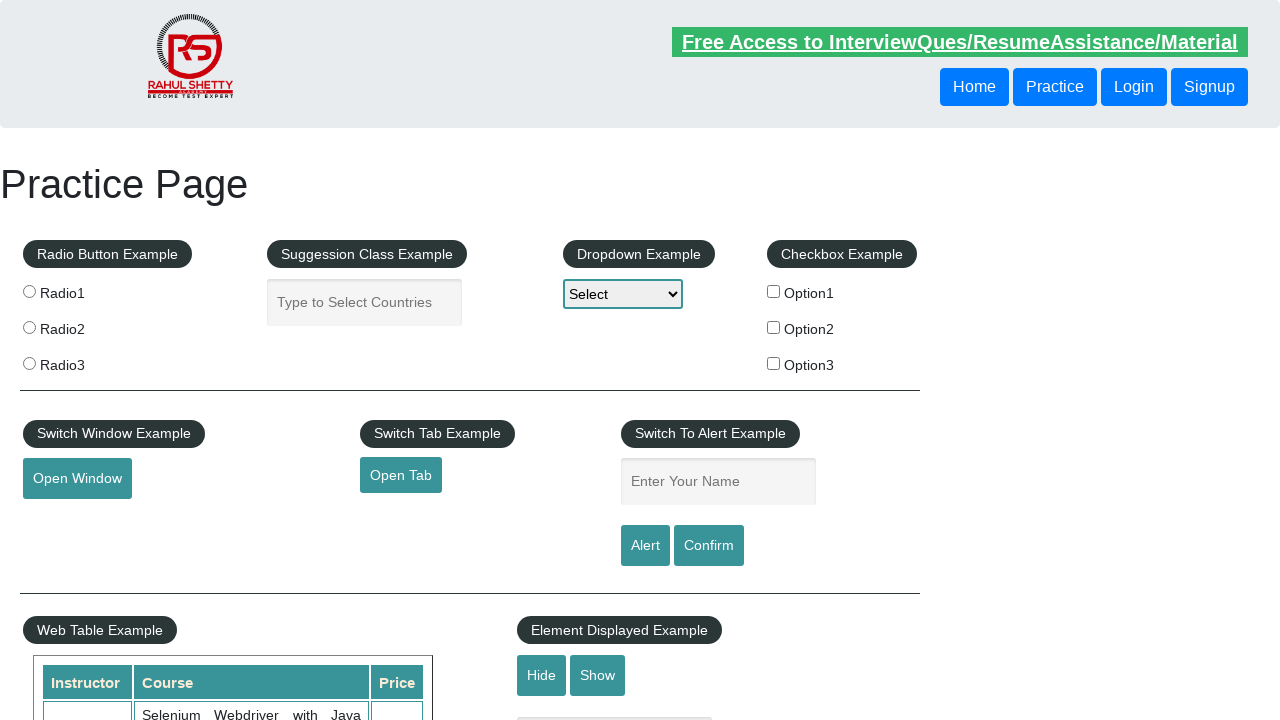

Filled name field with 'Rajiv' for confirm test on #name
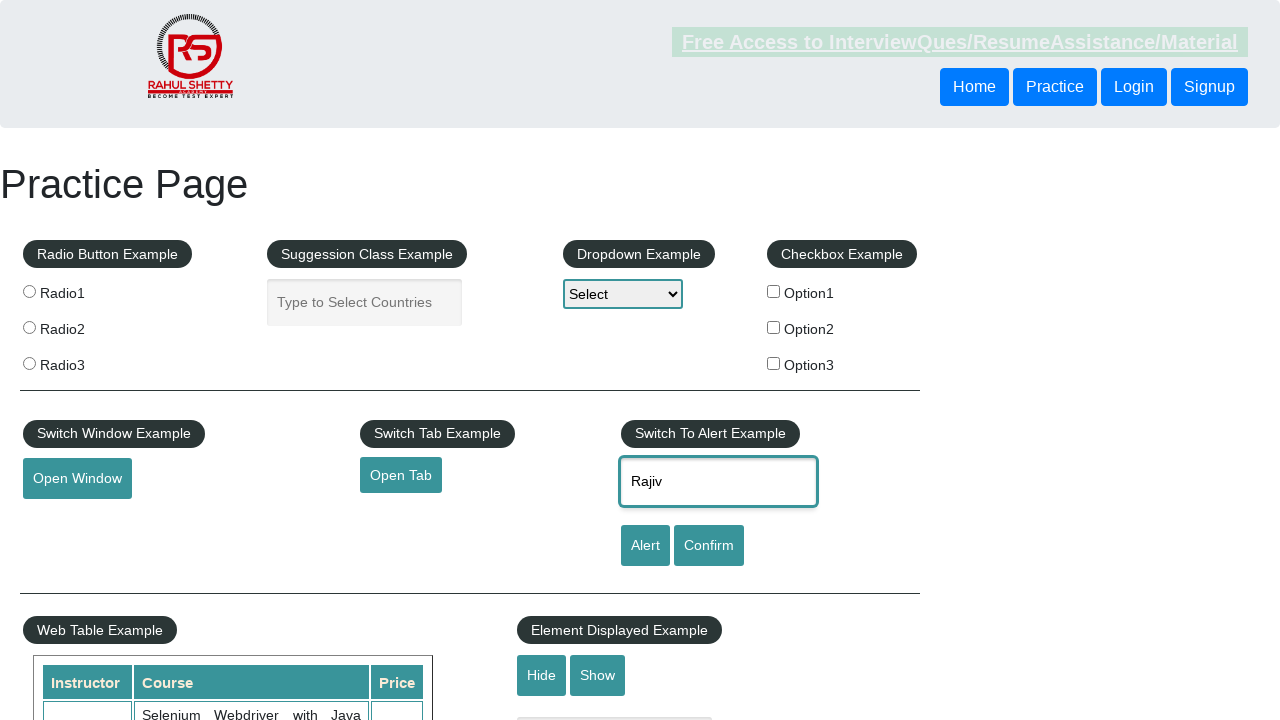

Set up dialog handler to dismiss confirm dialog
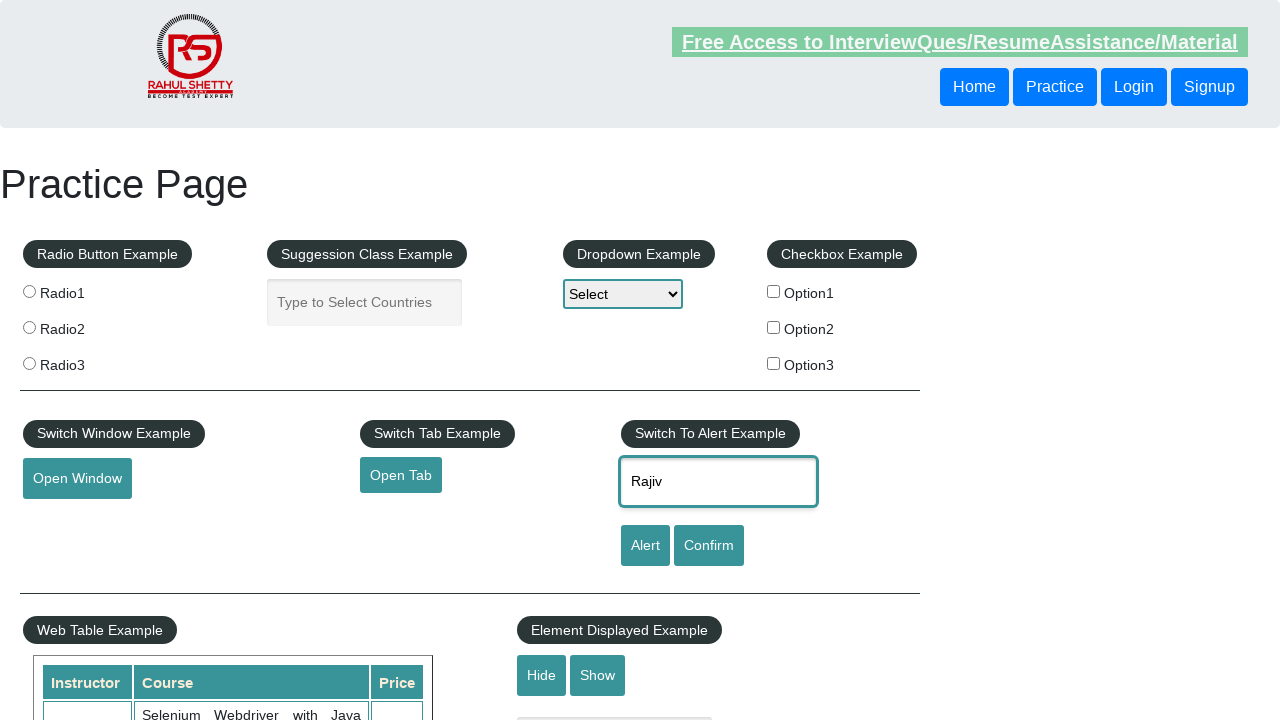

Clicked confirm button to trigger JavaScript confirm dialog at (709, 546) on #confirmbtn
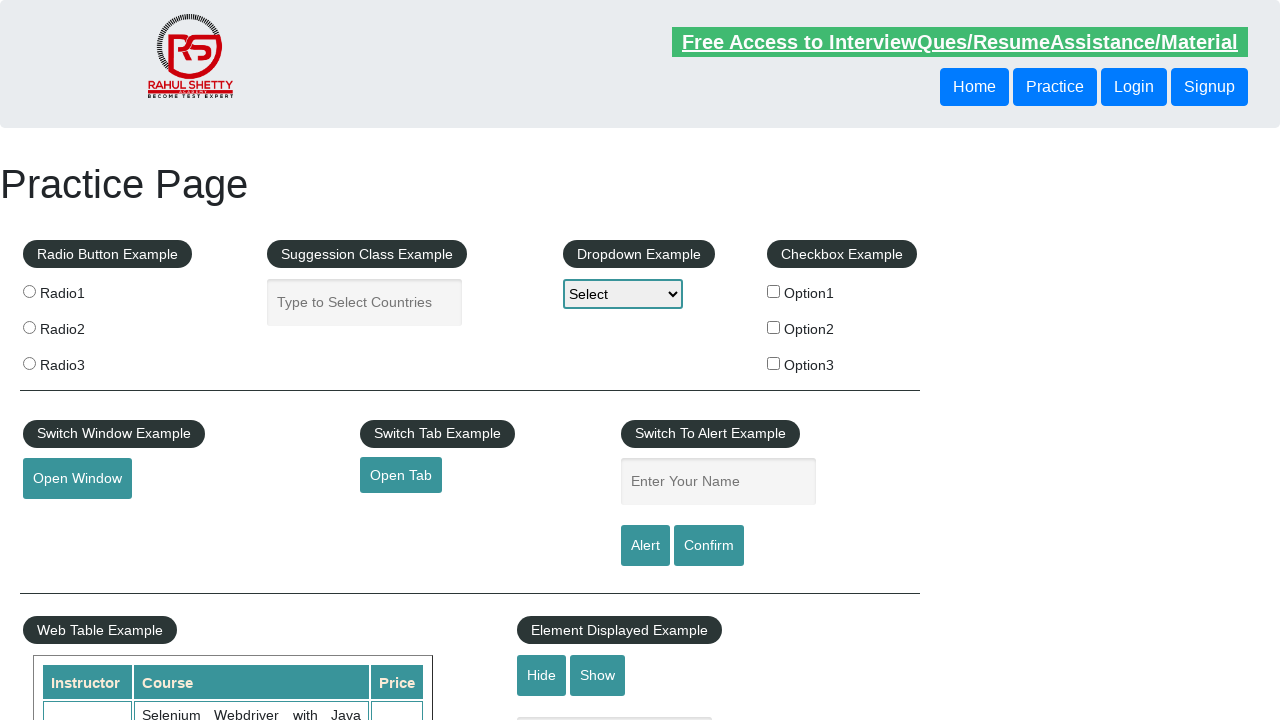

Waited for confirm dialog to be processed
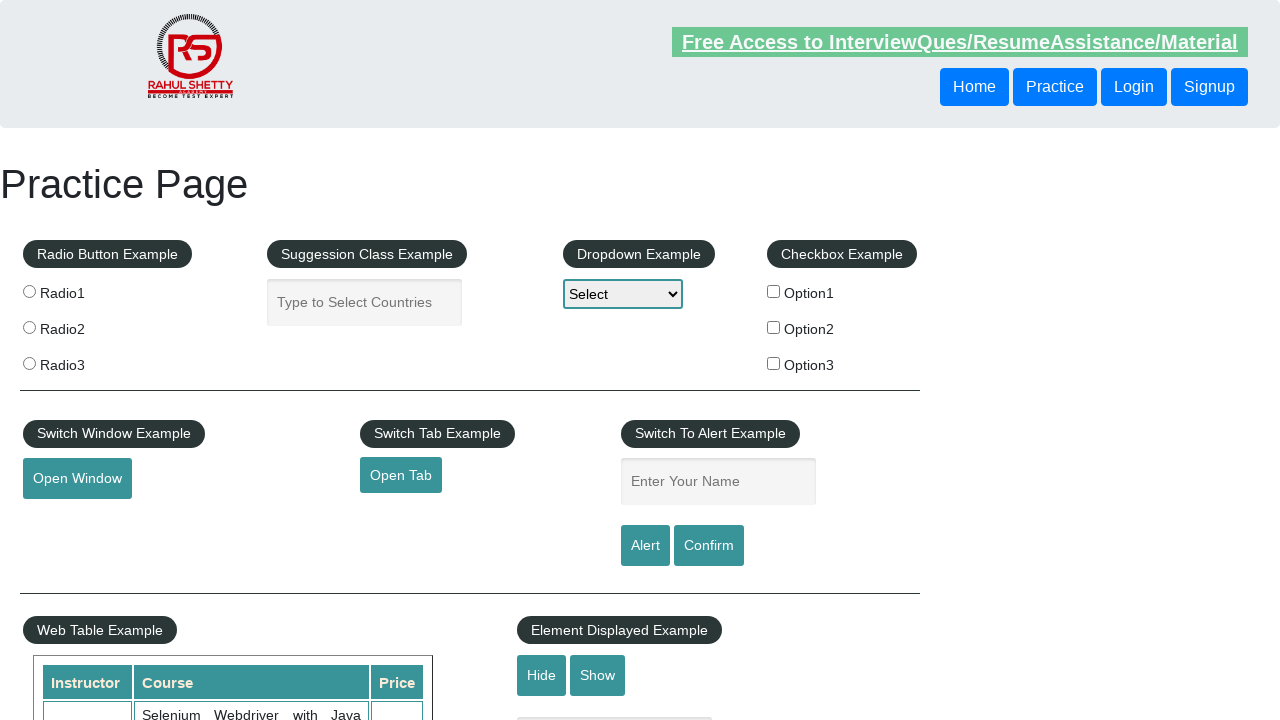

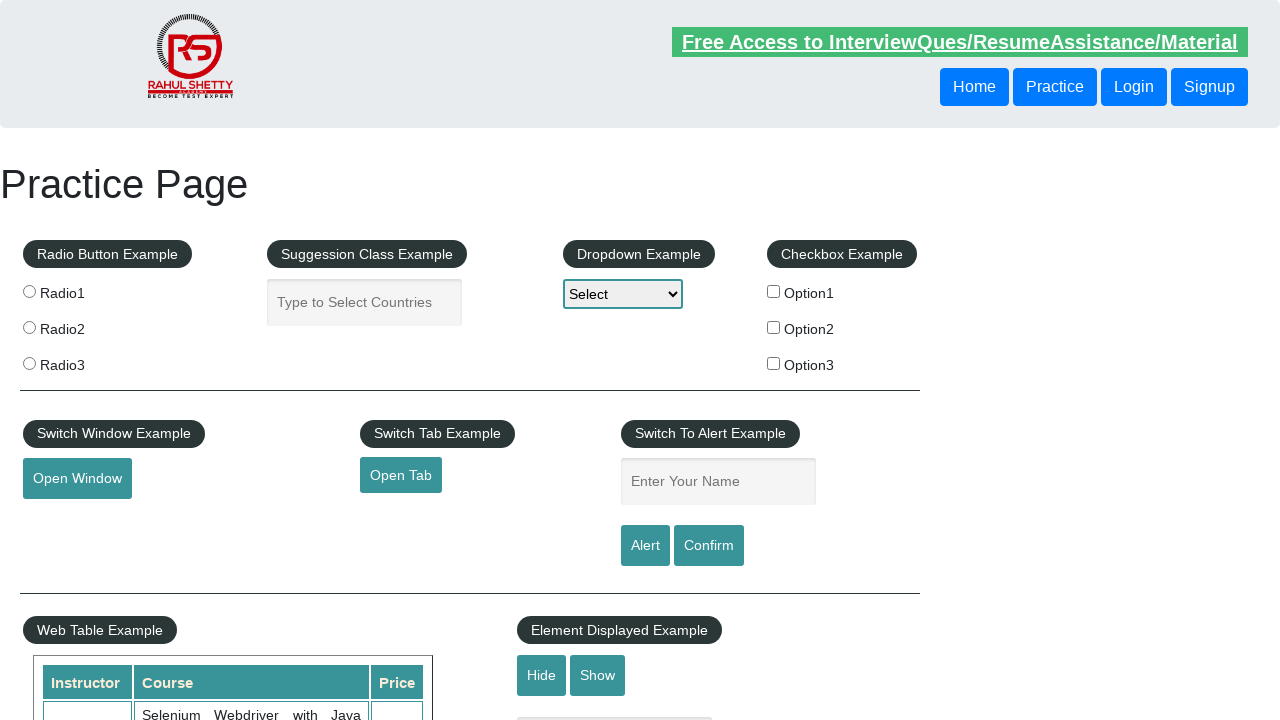